Tests the web form by filling in text input, password, and textarea fields, then verifying the values and checking that disabled/readonly inputs behave correctly

Starting URL: https://bonigarcia.dev/selenium-webdriver-java/web-form.html

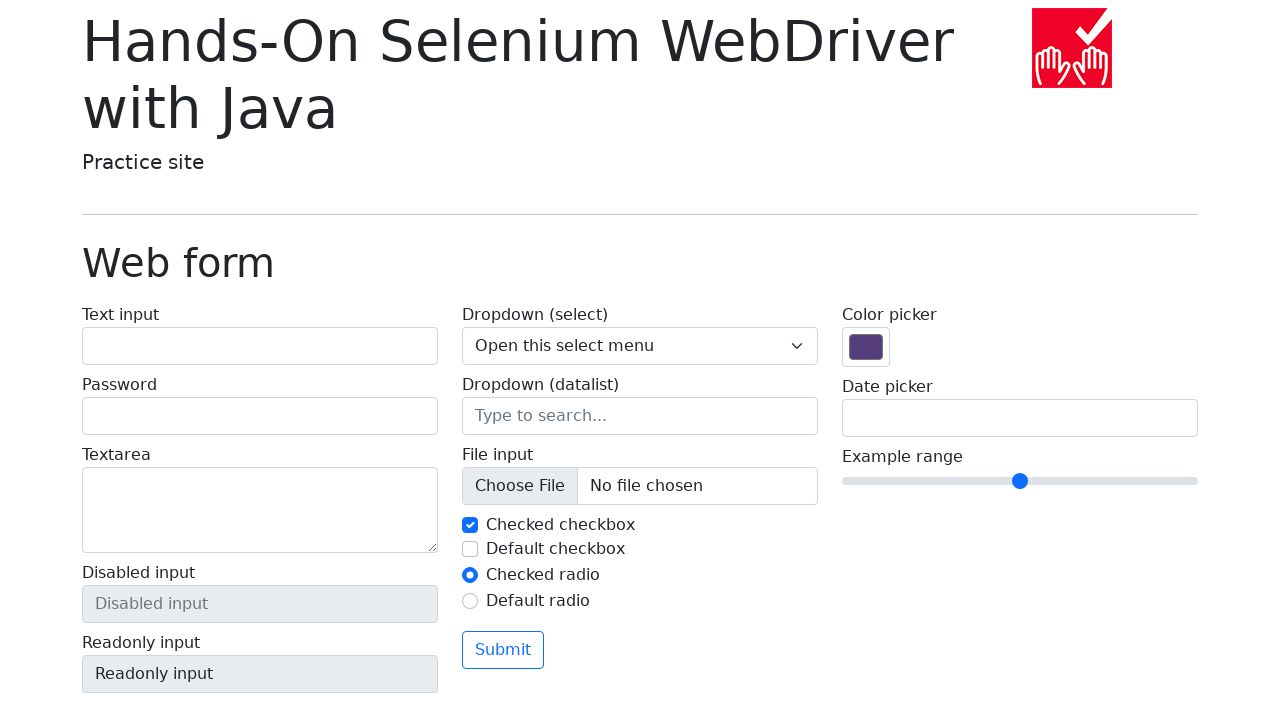

Filled name field with 'Margaret Thompson' on input#my-text-id
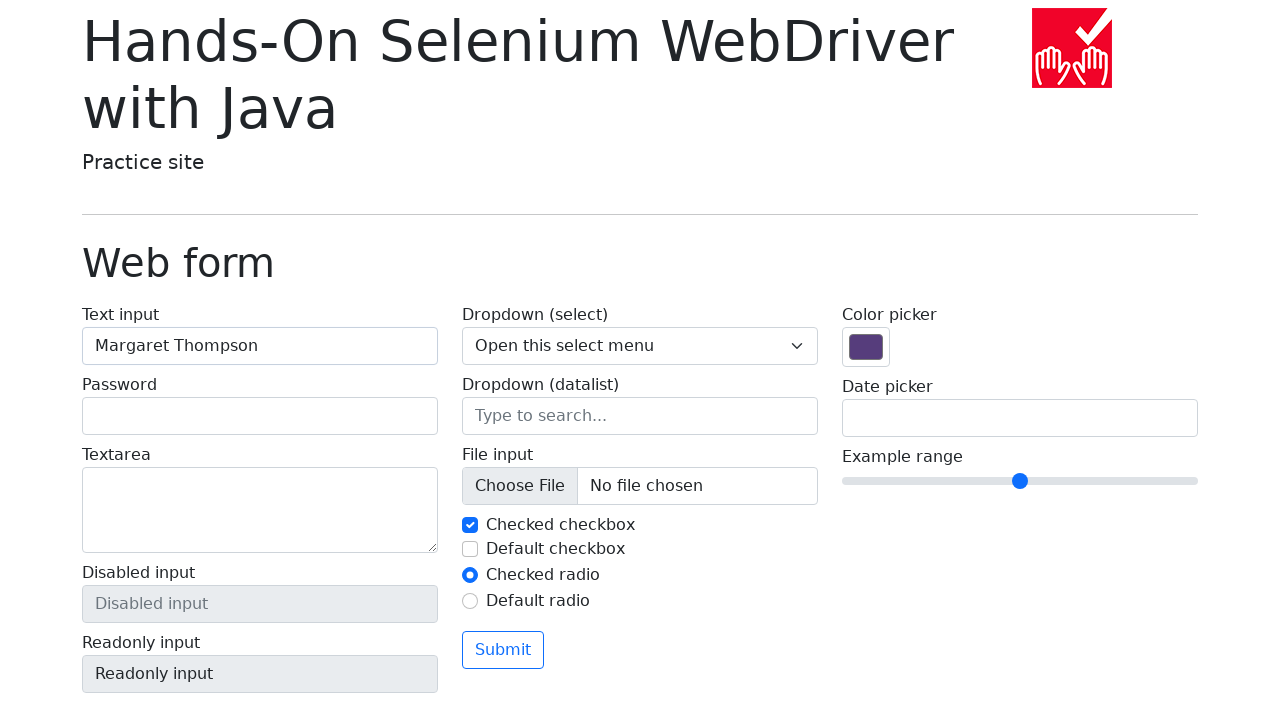

Filled password field with 'SecurePass#2024' on input[type='password']
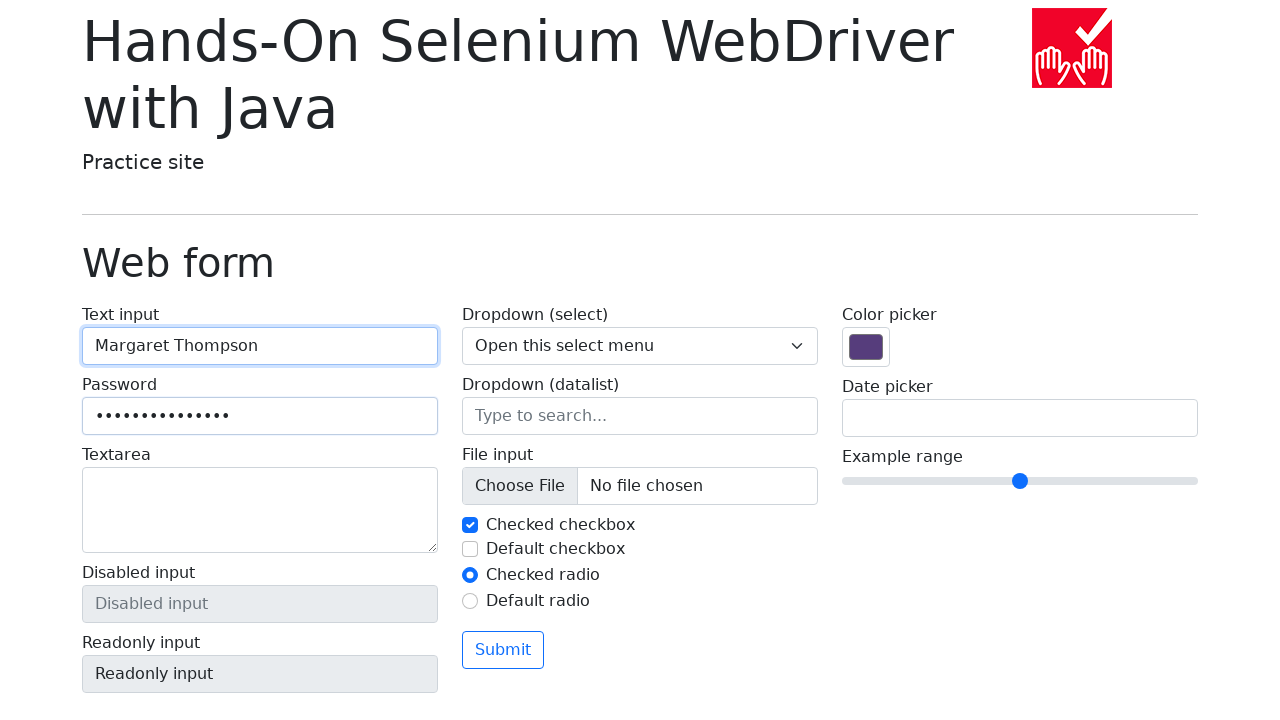

Filled textarea with sample text on textarea
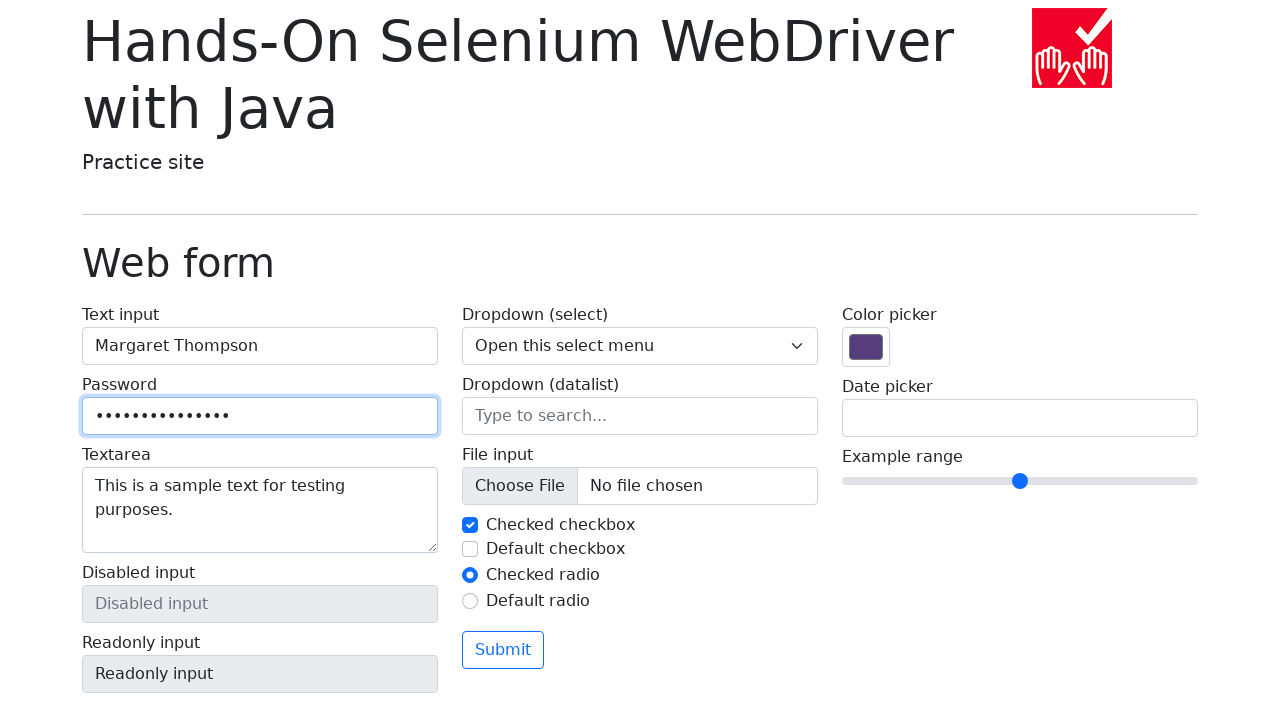

Verified disabled input is disabled
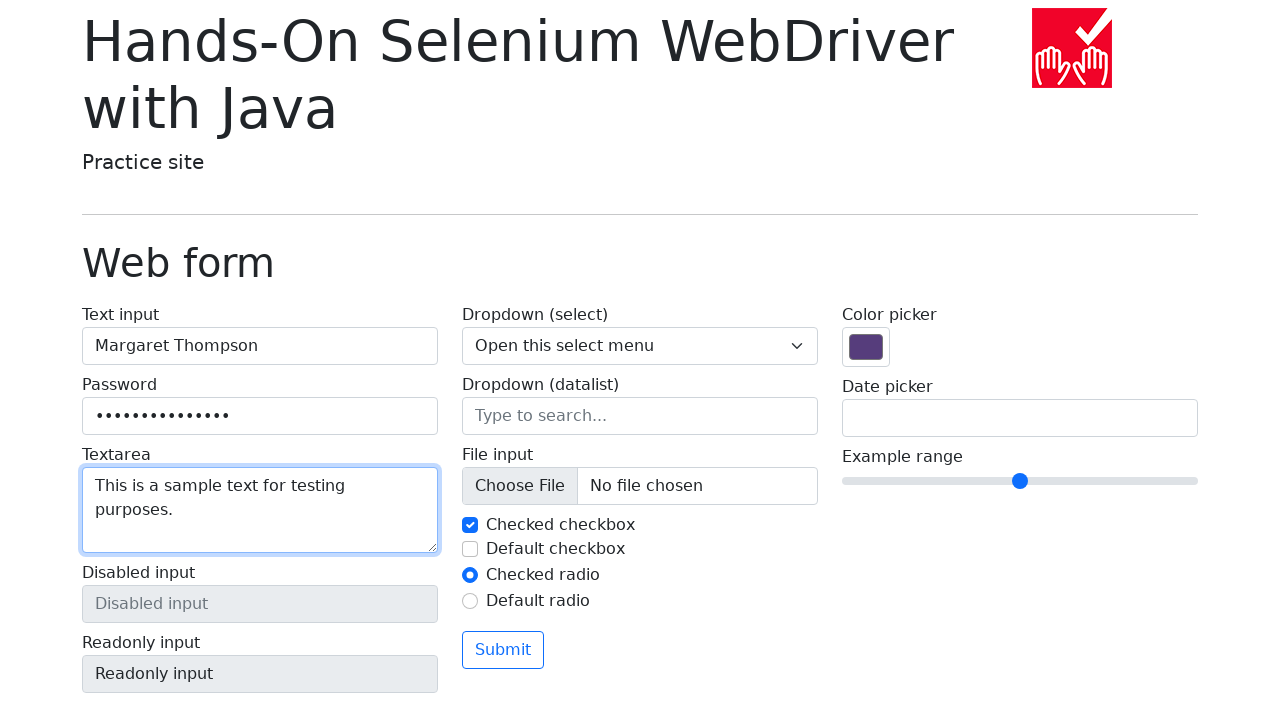

Verified readonly input has readonly attribute
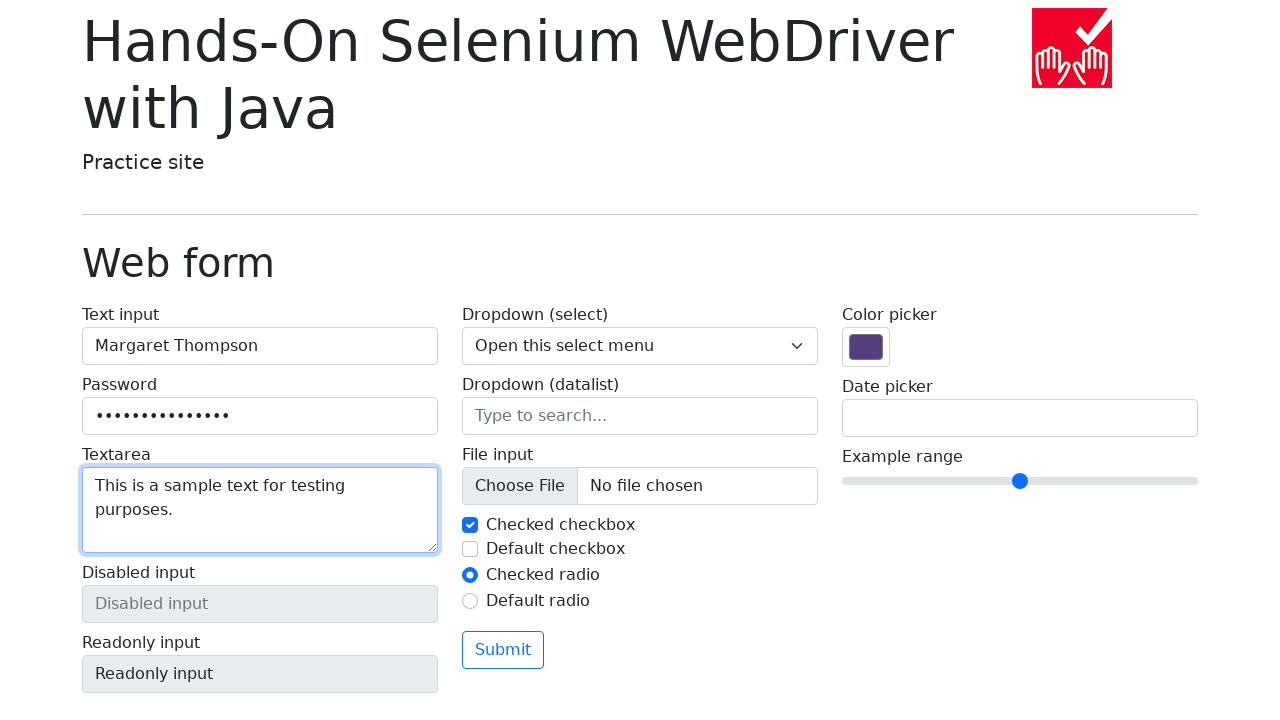

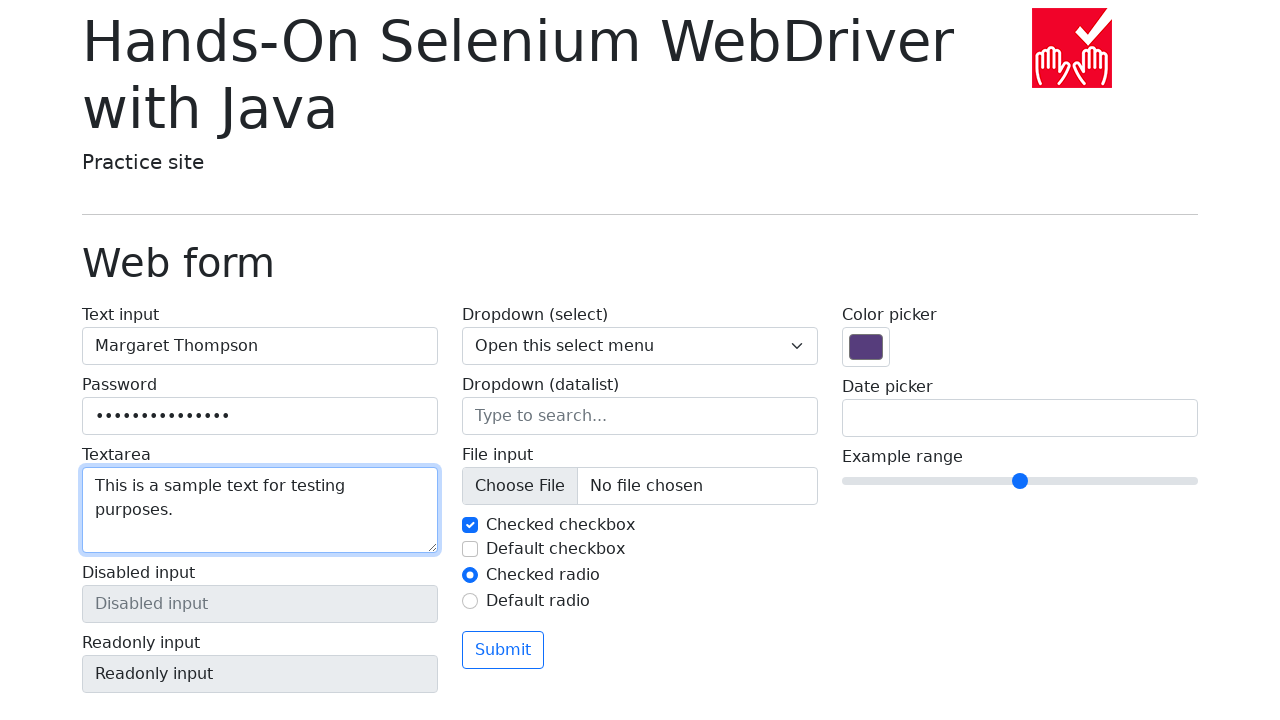